Tests that clicking the "New User" button on the login page redirects to the registration page

Starting URL: https://demoqa.com/login

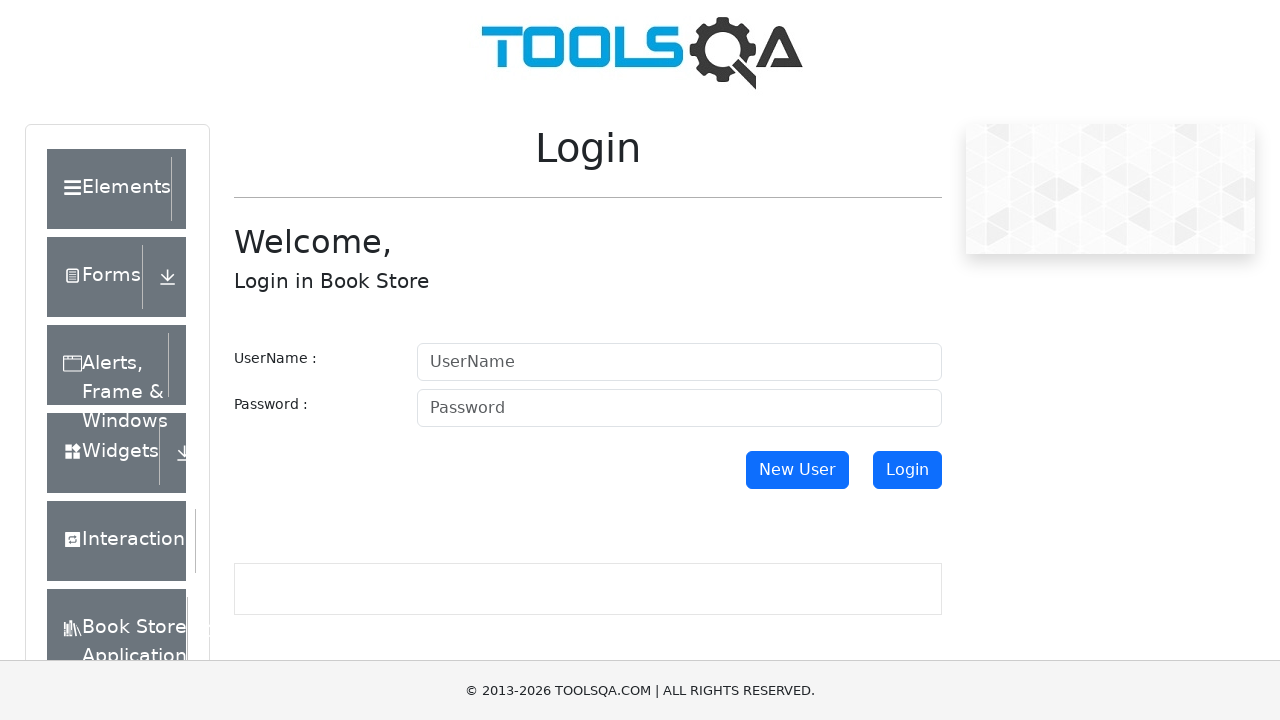

Clicked the 'New User' button on login page at (797, 470) on #newUser
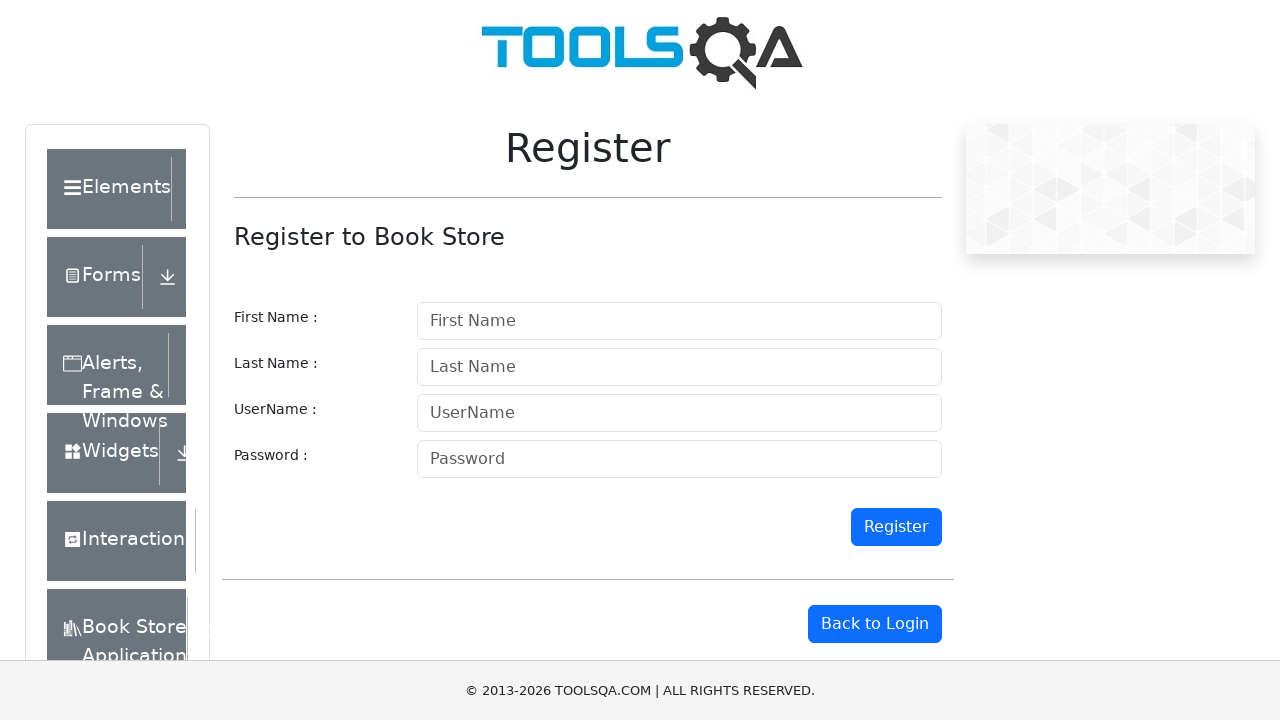

Verified redirect to registration page at https://demoqa.com/register
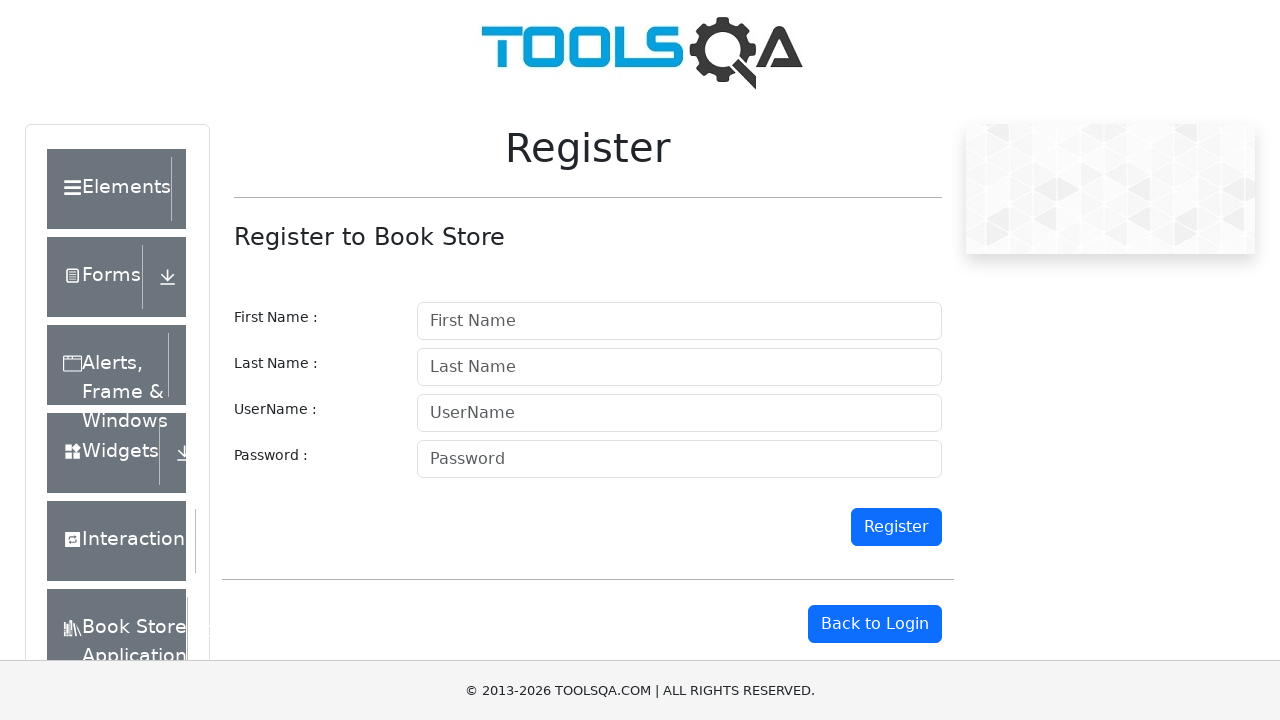

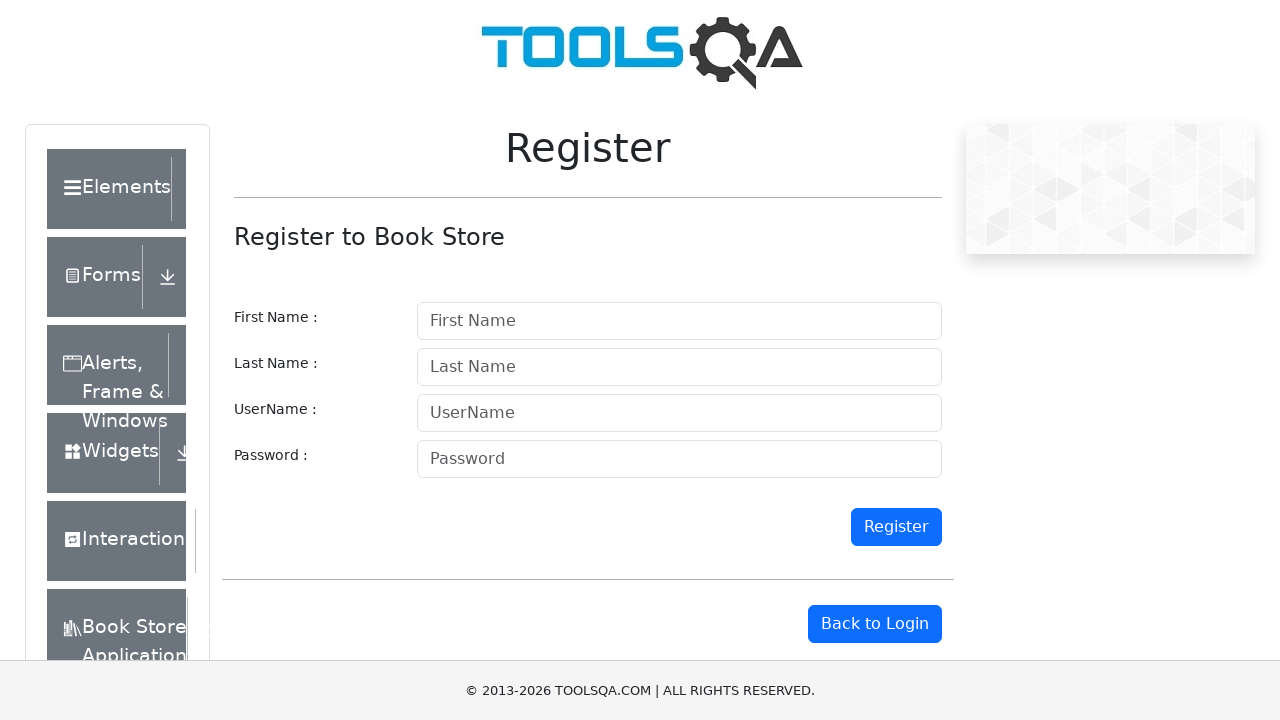